Tests file download functionality by entering text in an editor and clicking the save button

Starting URL: https://konflic.github.io/examples/editor/index.html

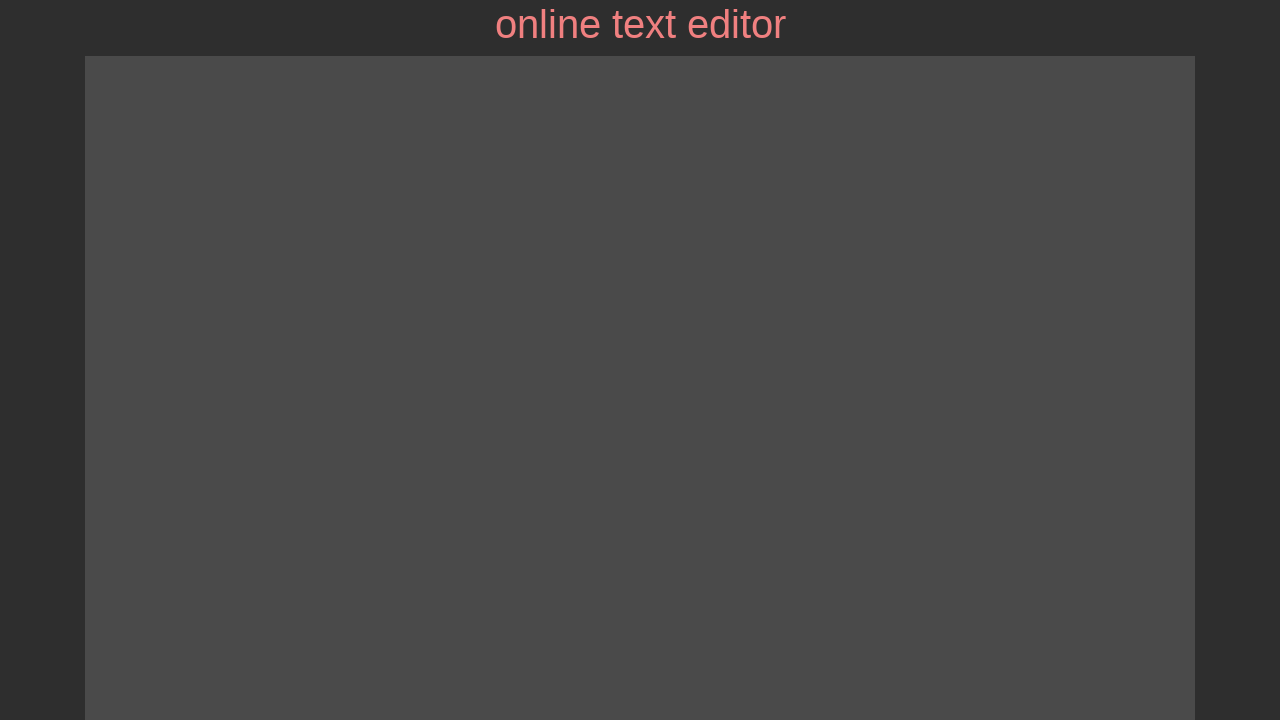

Entered text in the editor on #editor_text
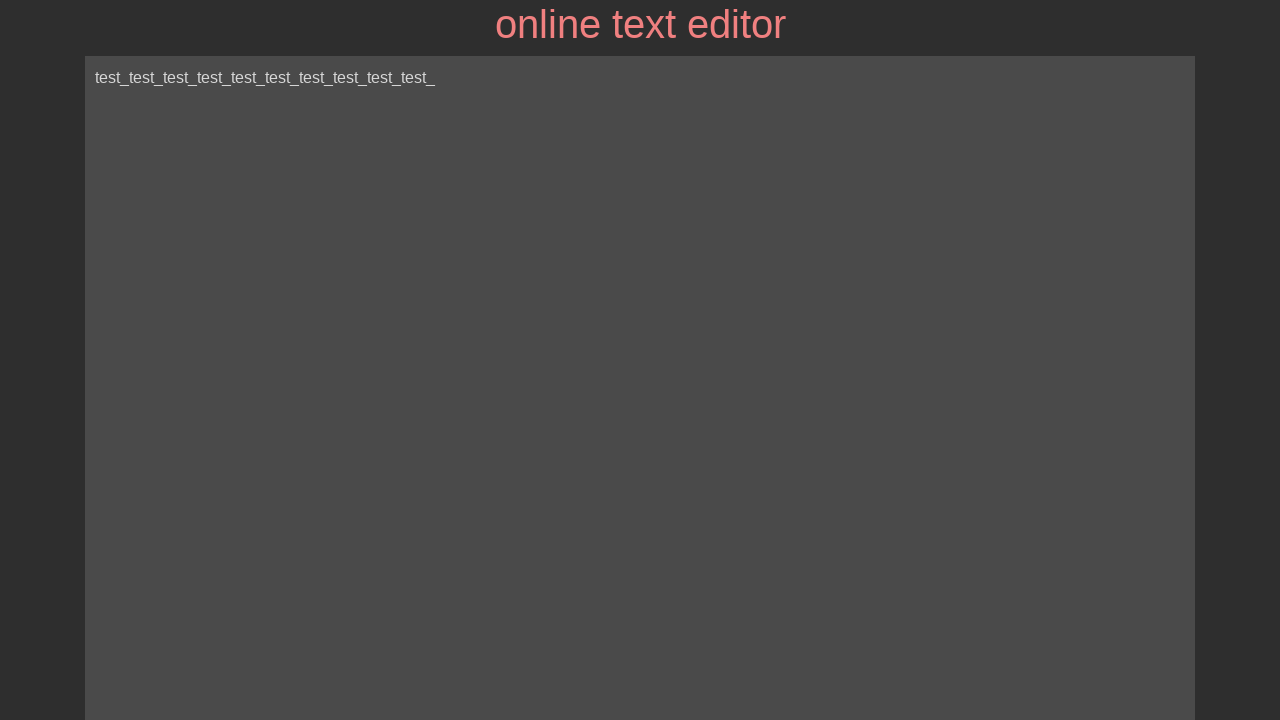

Clicked the save file button to trigger download at (204, 701) on #save_file
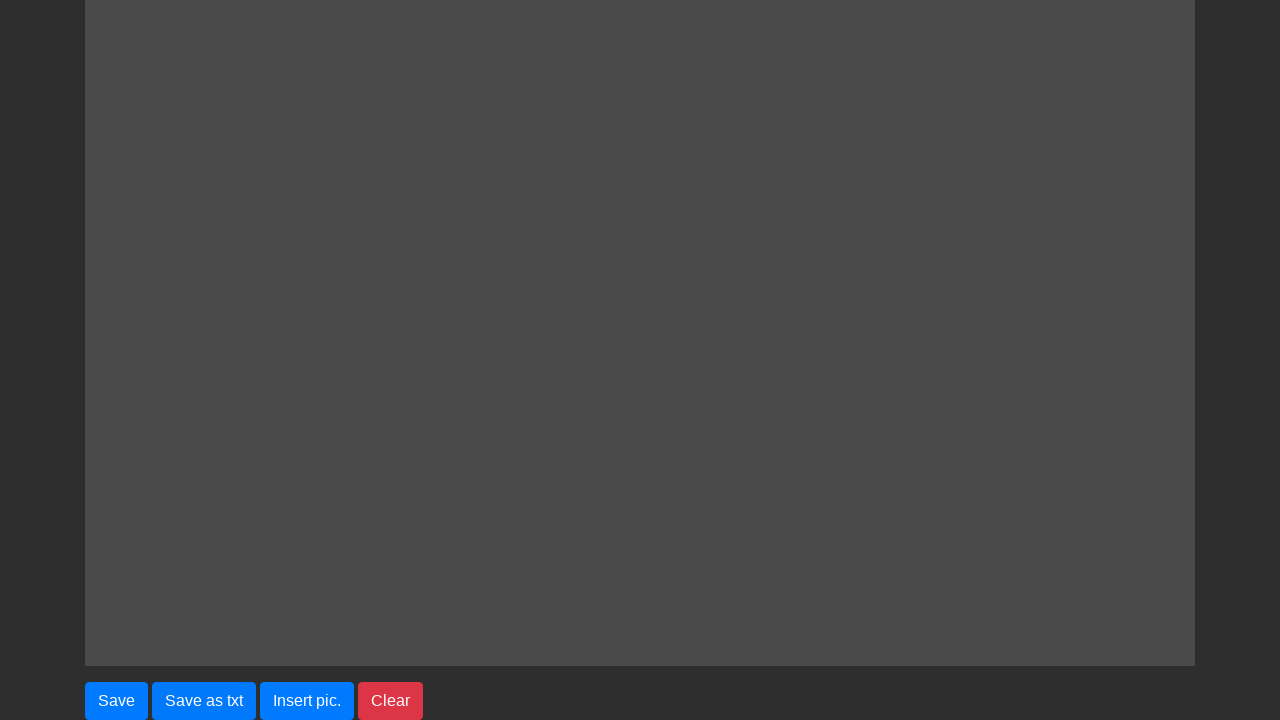

Waited for download to complete
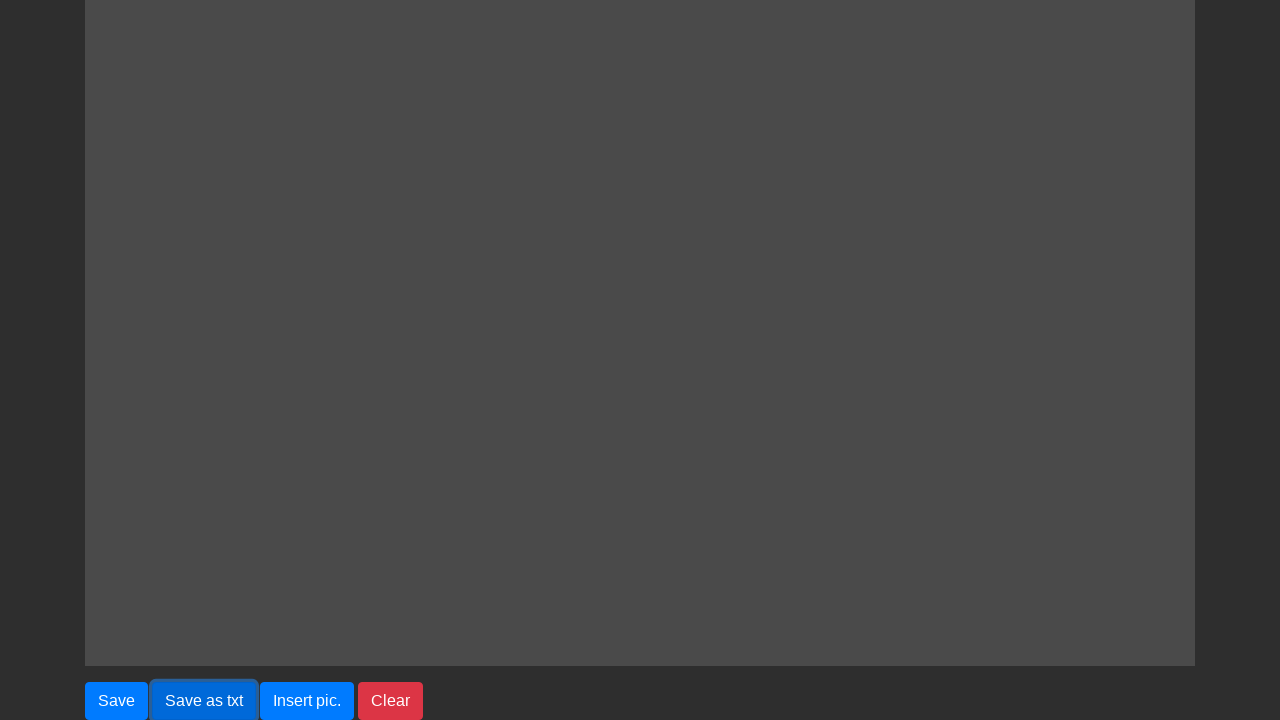

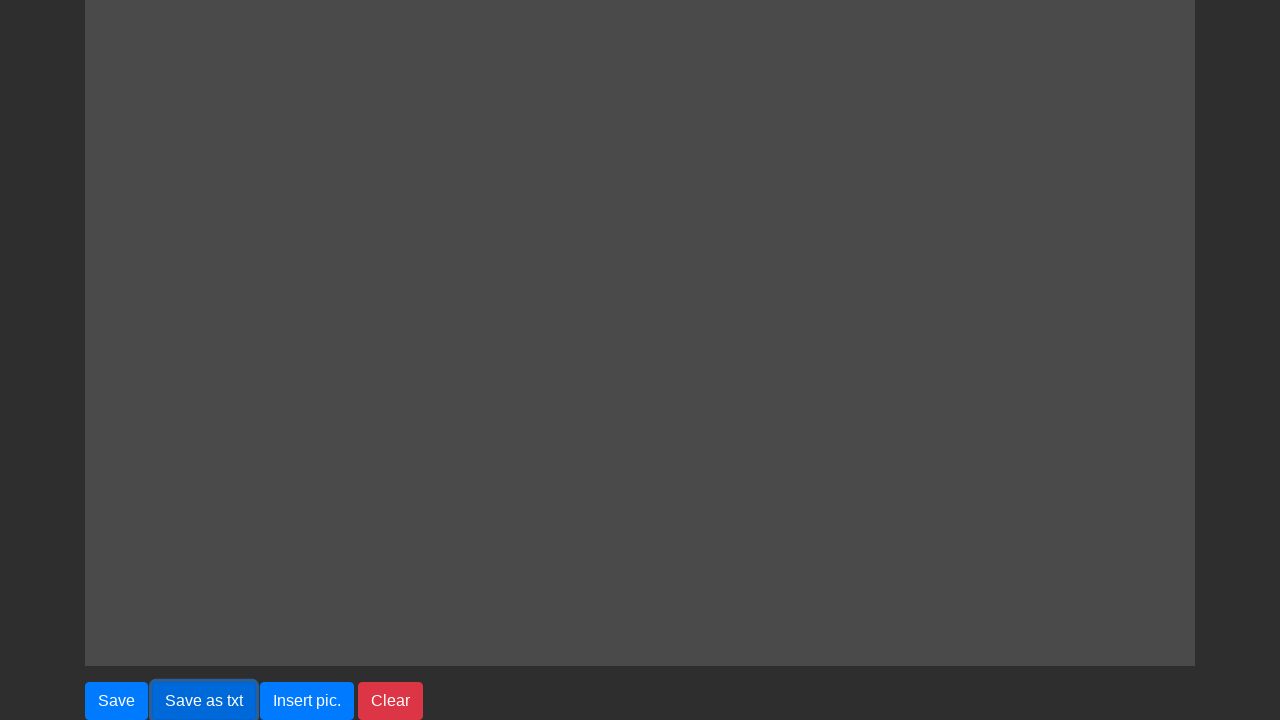